Validates that the "Visible After" button becomes visible after 5 seconds

Starting URL: https://demoqa.com/dynamic-properties

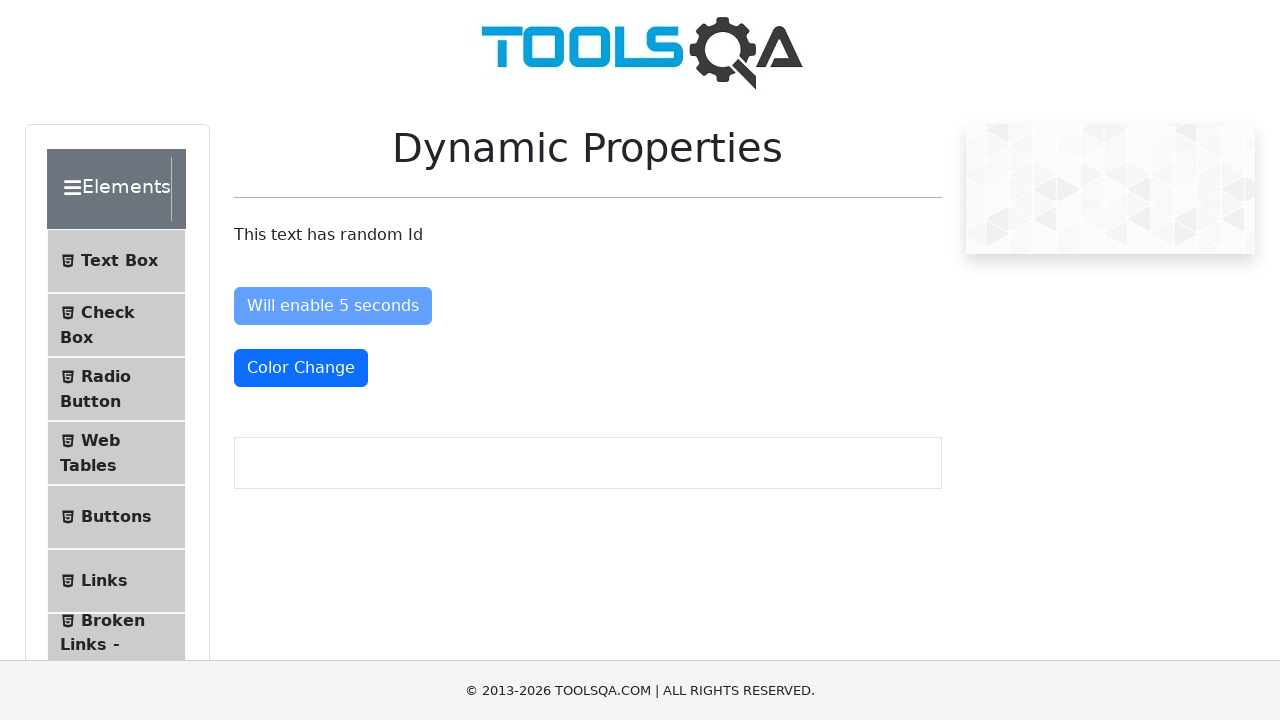

Navigated to DemoQA dynamic properties page
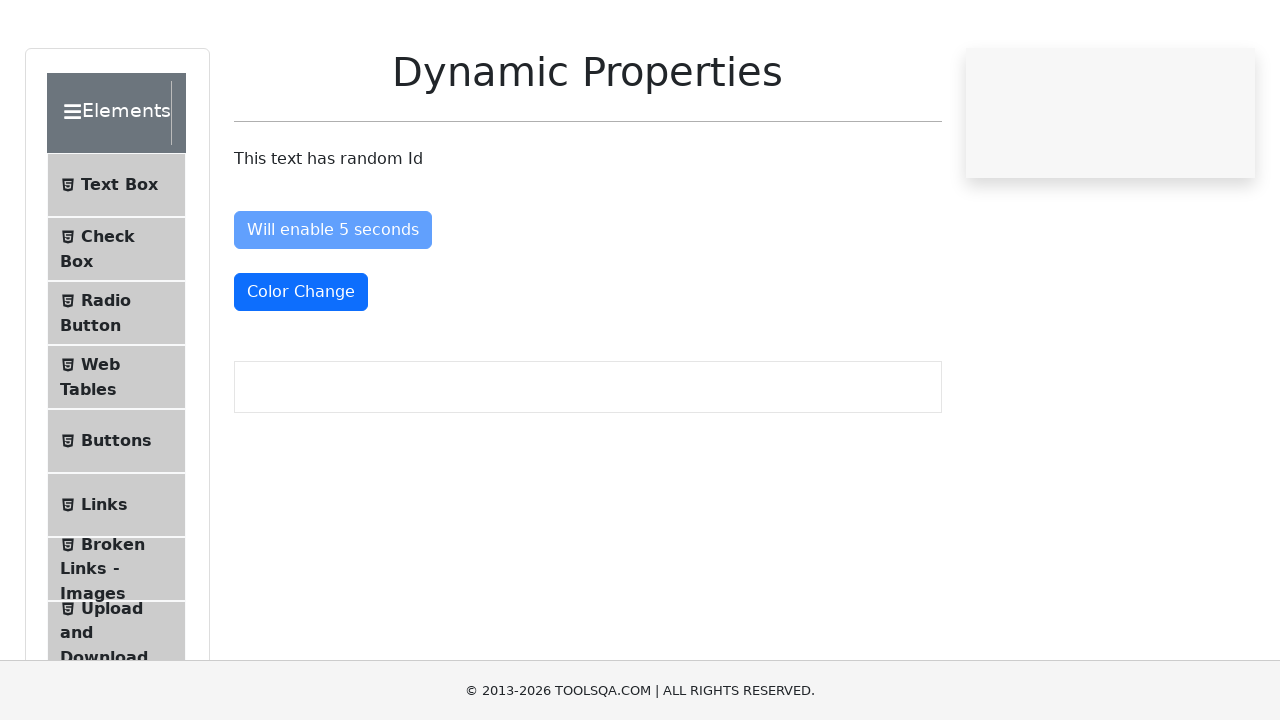

Located the 'Visible After' button element
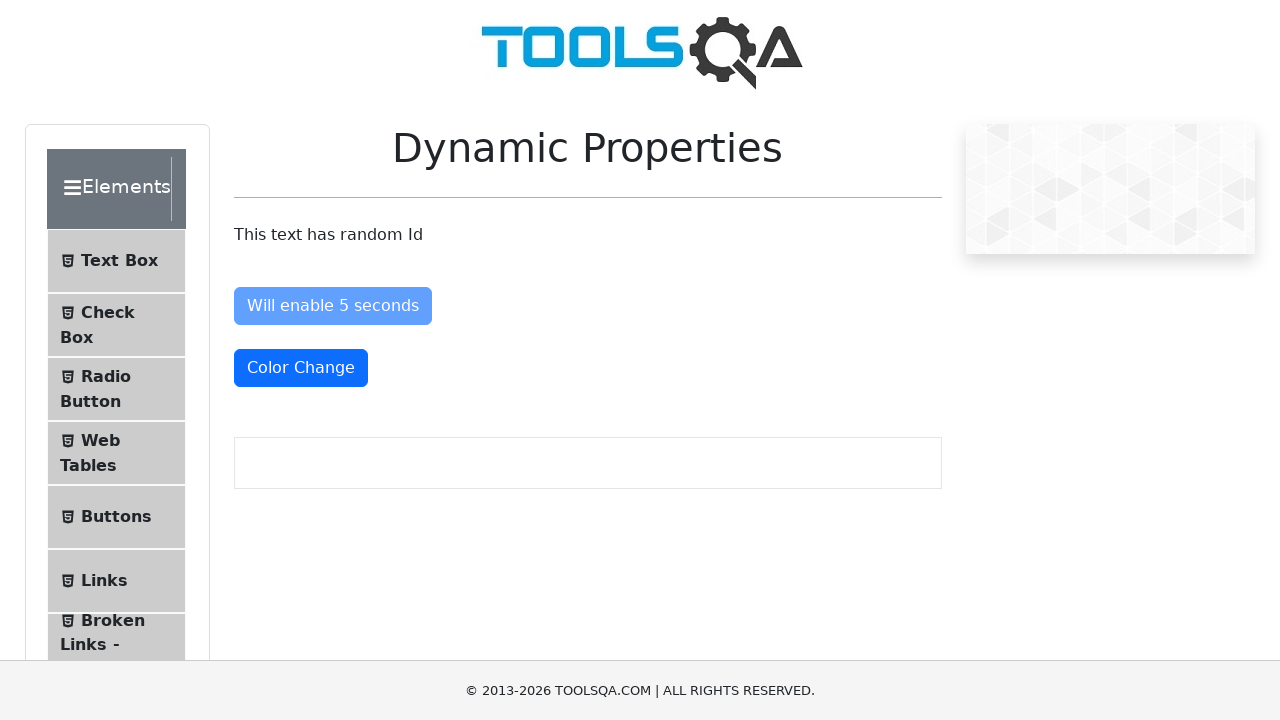

Waited for 'Visible After' button to become visible (waited up to 10 seconds)
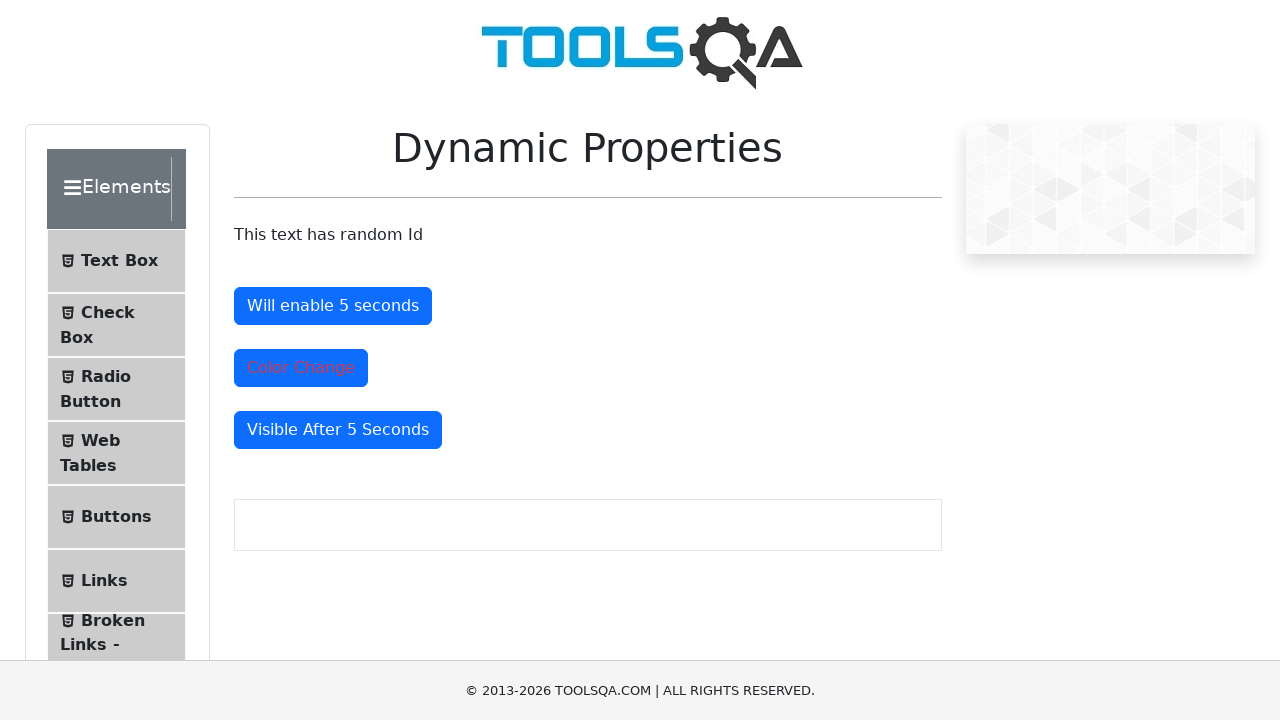

Verified that 'Visible After' button is now visible
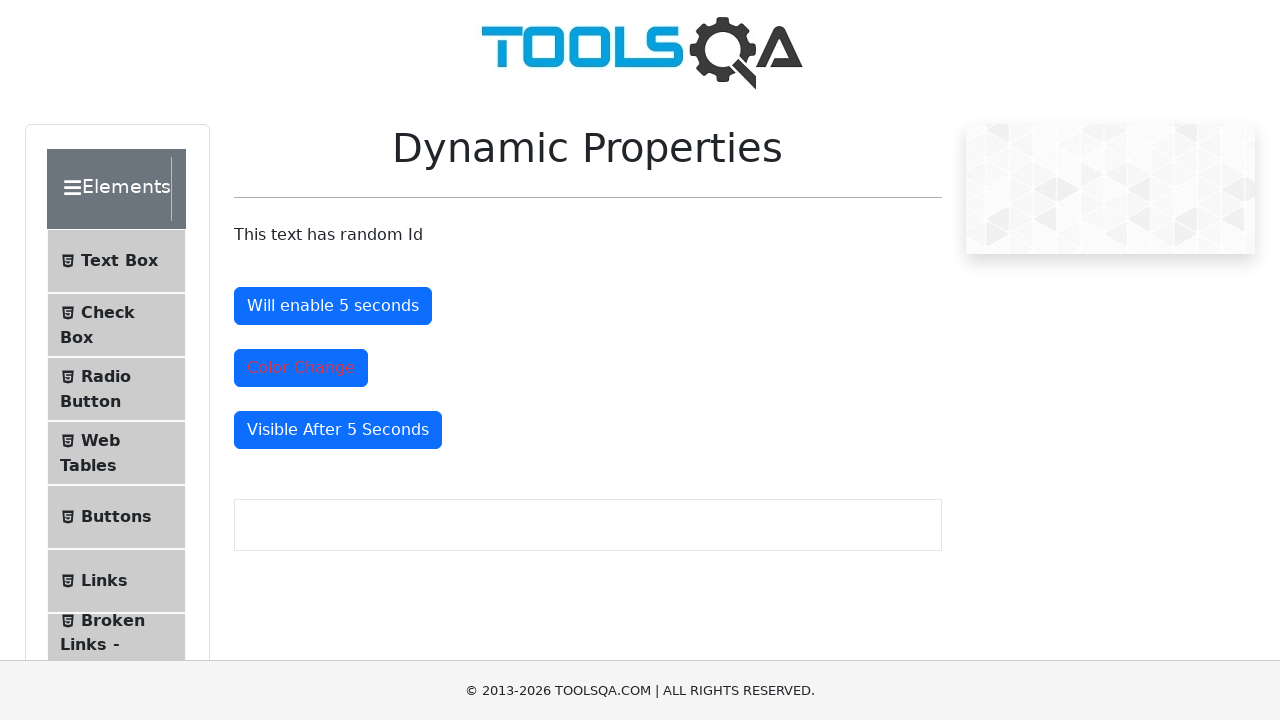

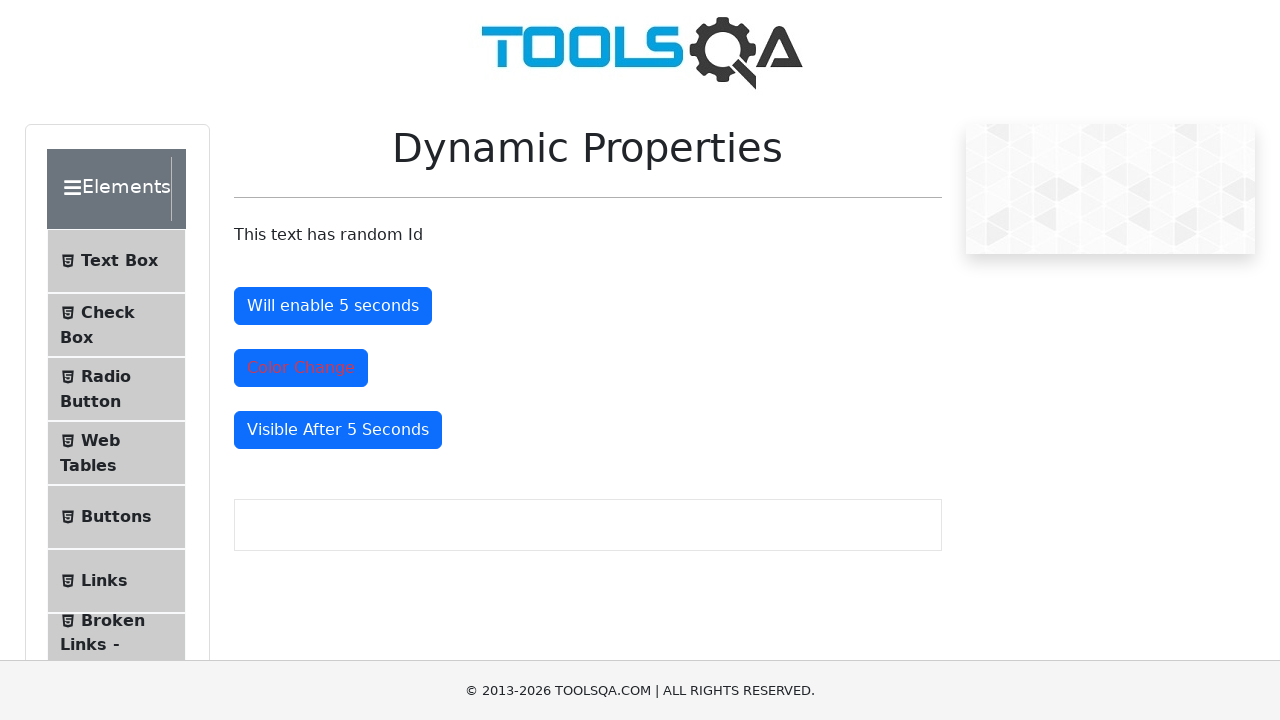